Tests window popup functionality by clicking a link that opens a new window, then verifies both windows have correct titles and content is visible in each.

Starting URL: https://practice.cydeo.com/windows

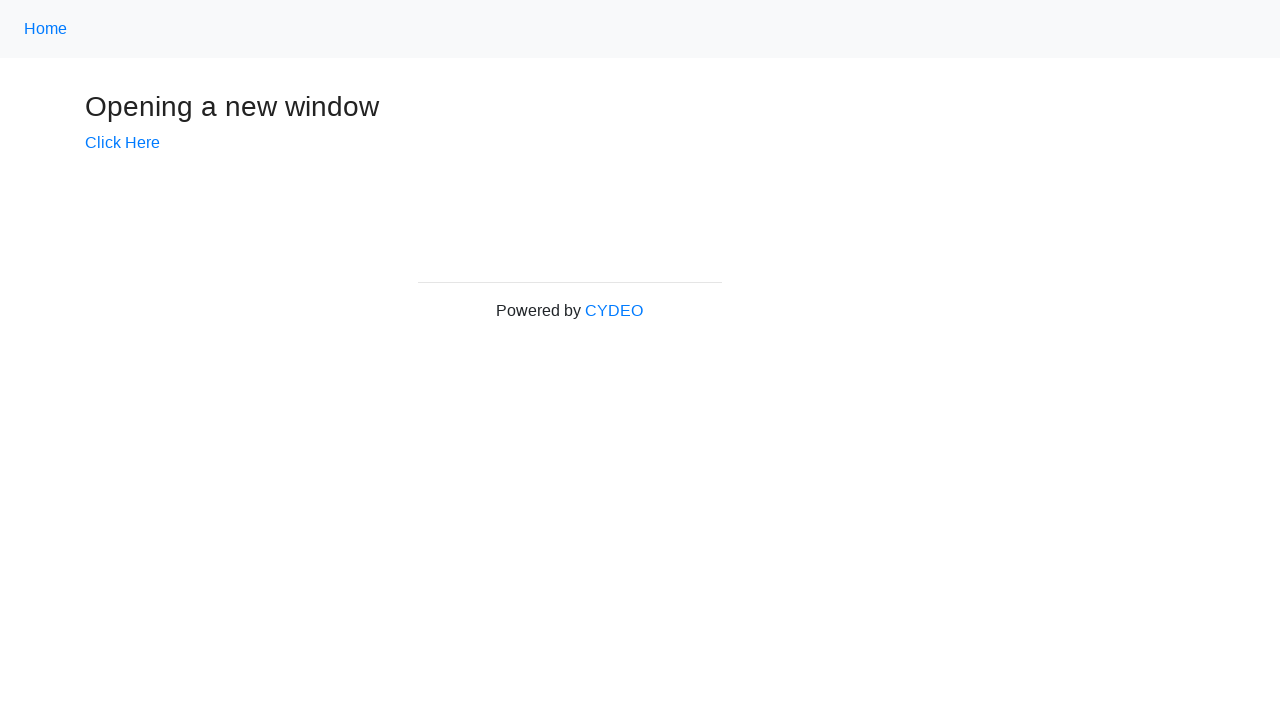

Clicked 'Click Here' link to open new window at (122, 143) on text='Click Here'
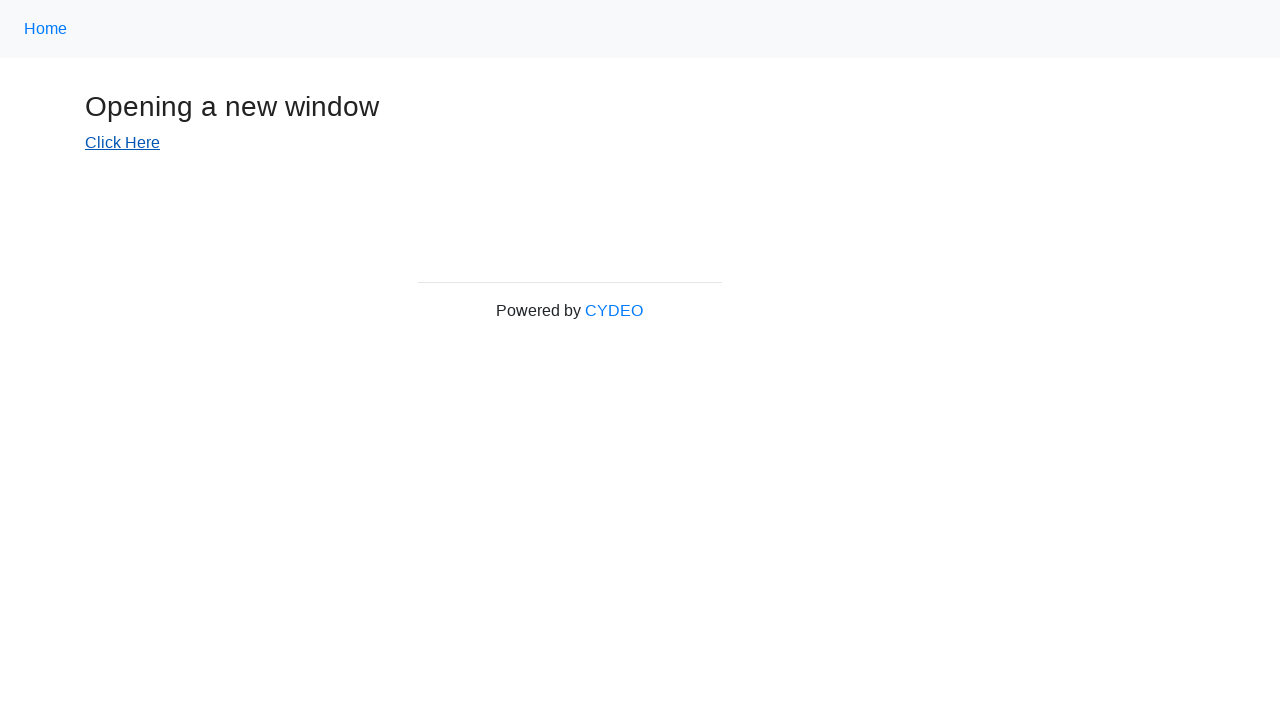

New window popup opened and captured
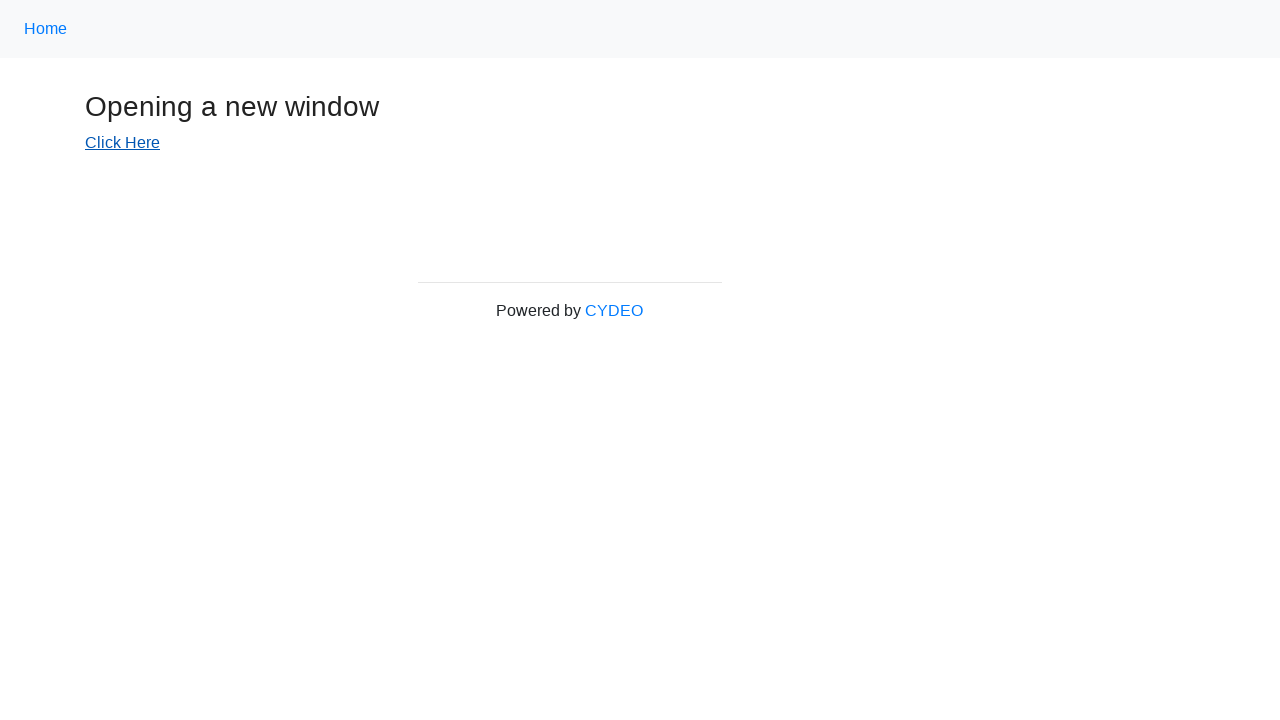

Verified new window title is 'New Window'
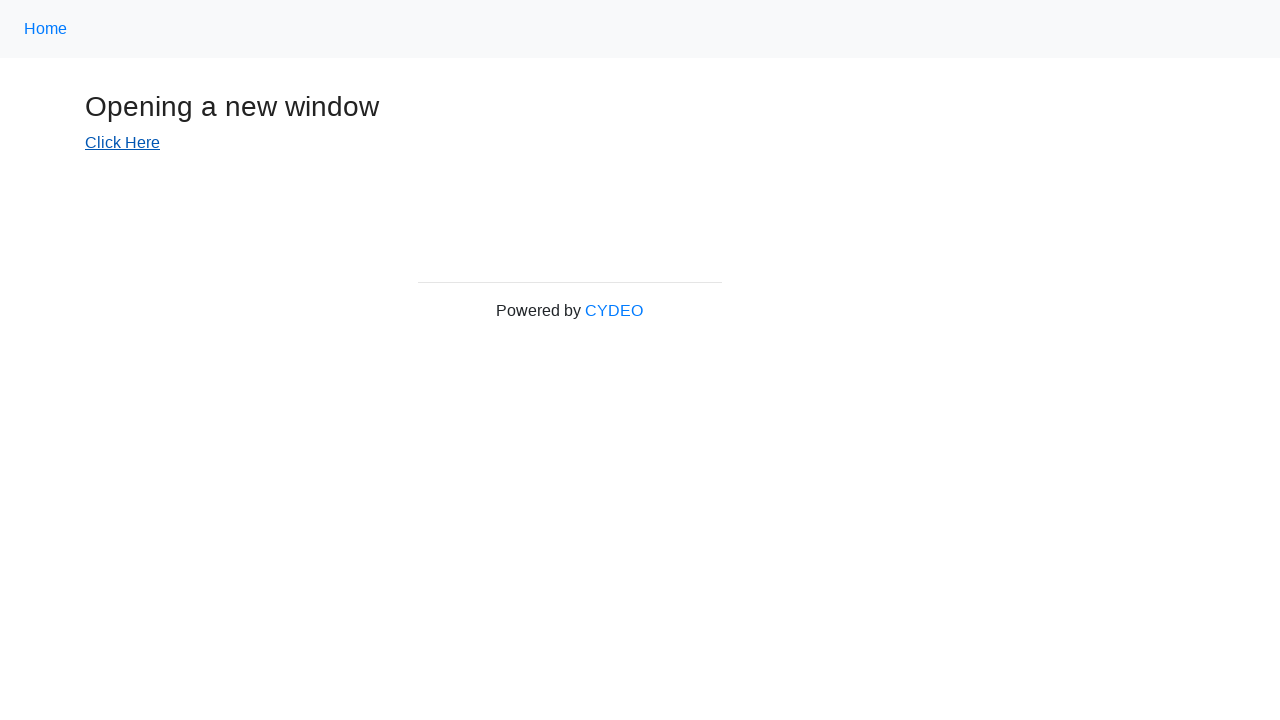

Verified original window title is 'Windows'
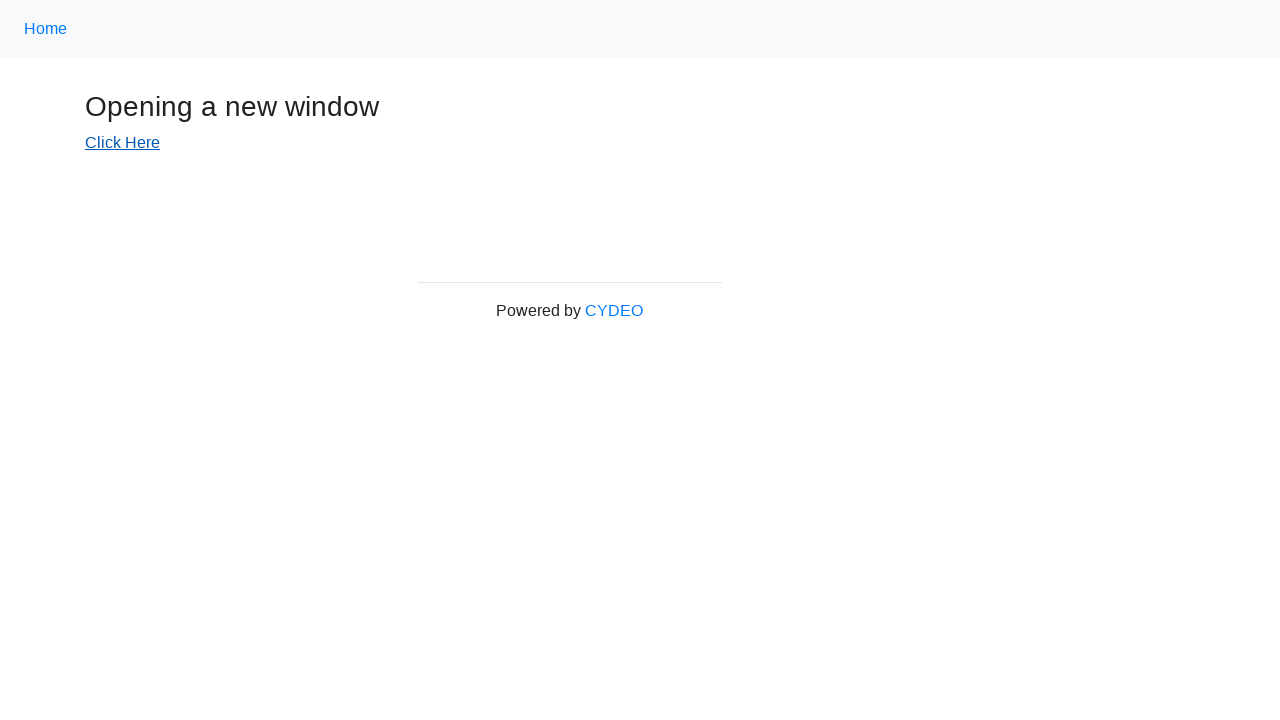

Brought original window to front
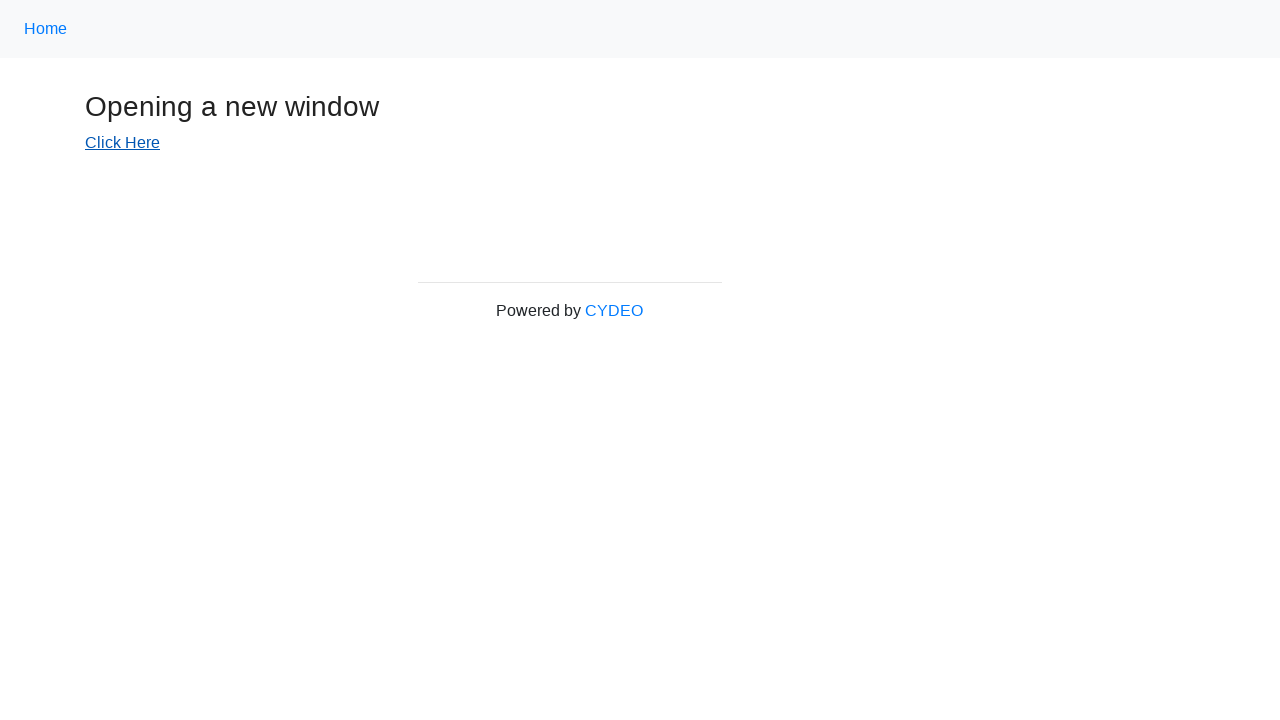

Verified 'Opening a new window' text is visible in original window
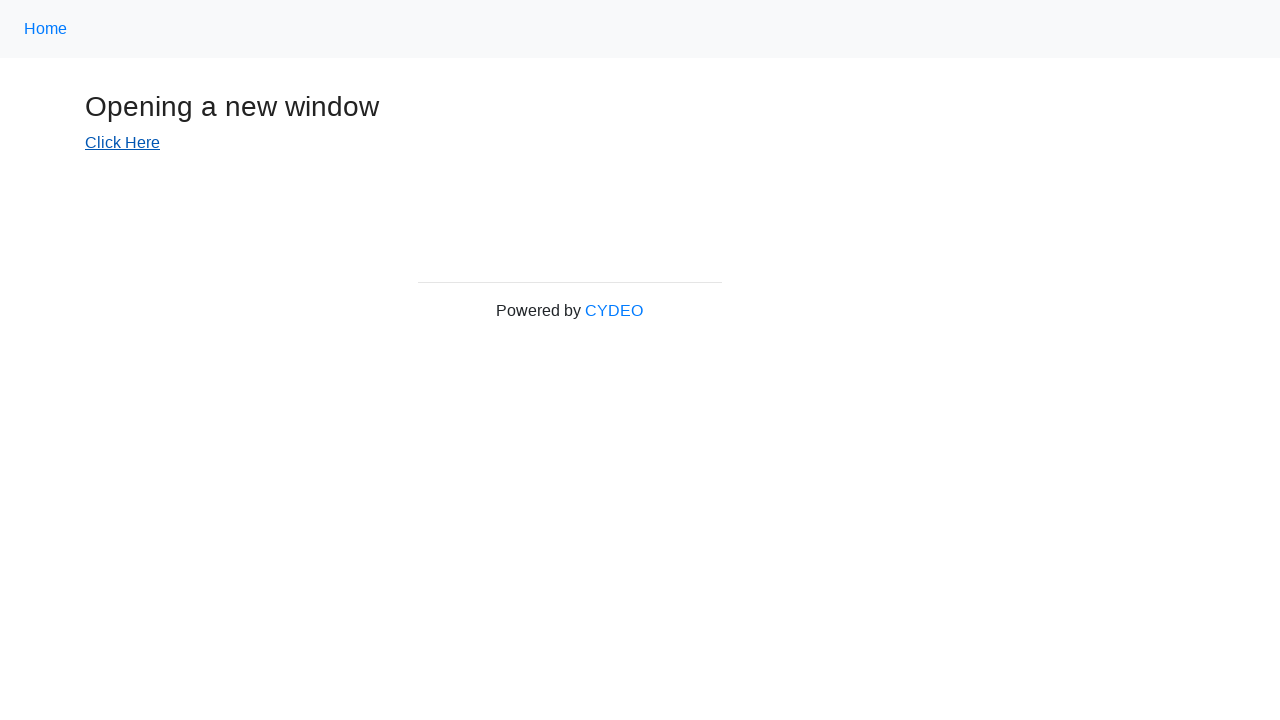

Brought new window to front
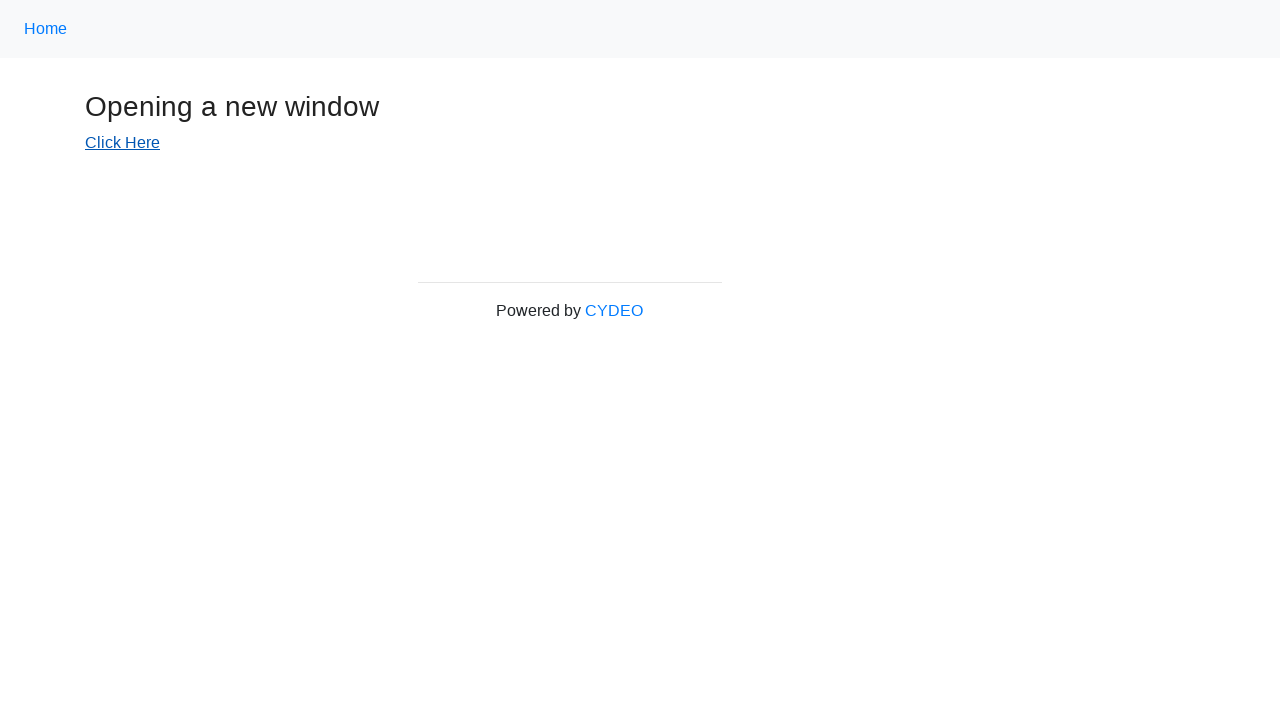

Verified 'New Window' text is visible in new window
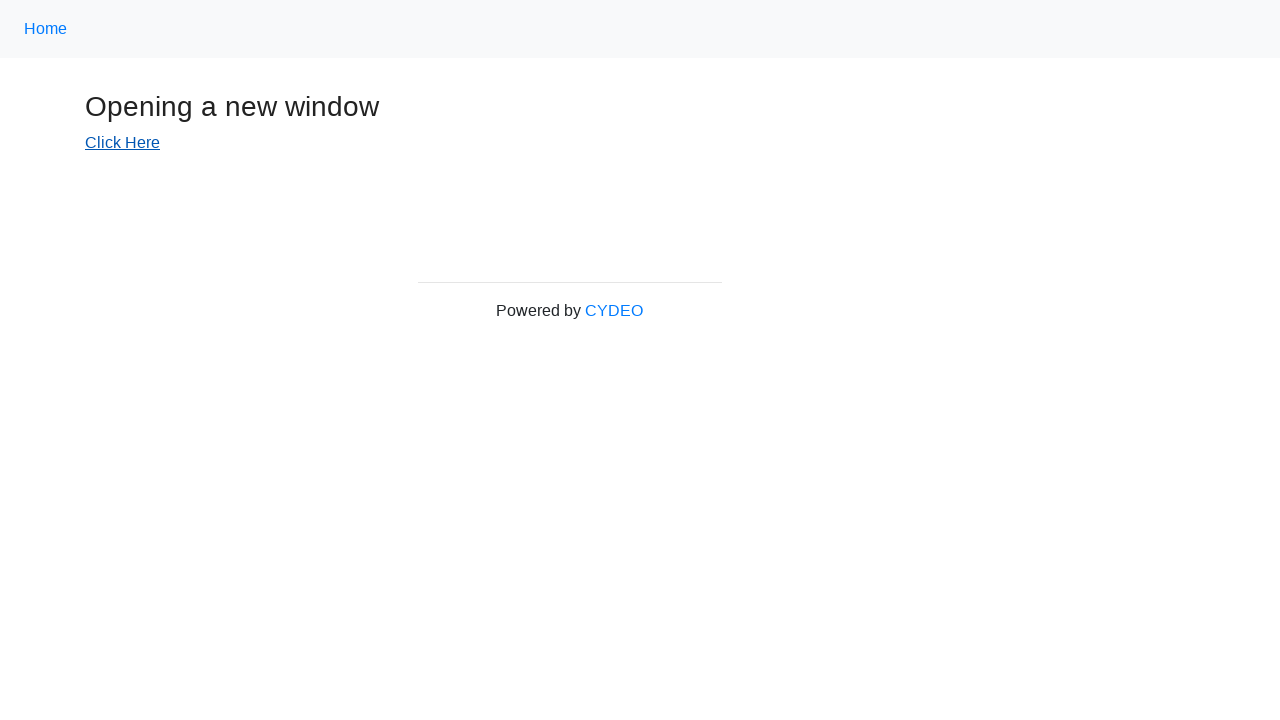

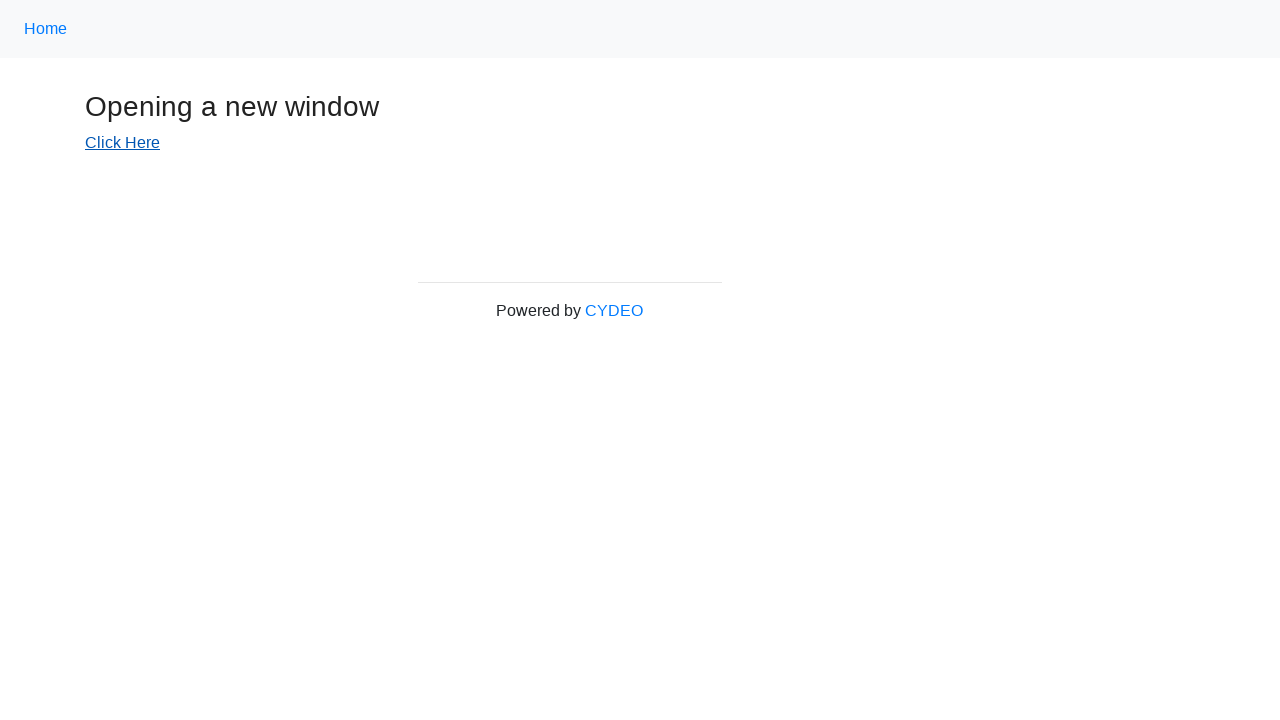